Tests dynamic UI elements by clicking a button to reveal checkbox options and then selecting Option 1

Starting URL: https://syntaxprojects.com/synchronization-waits-homework.php

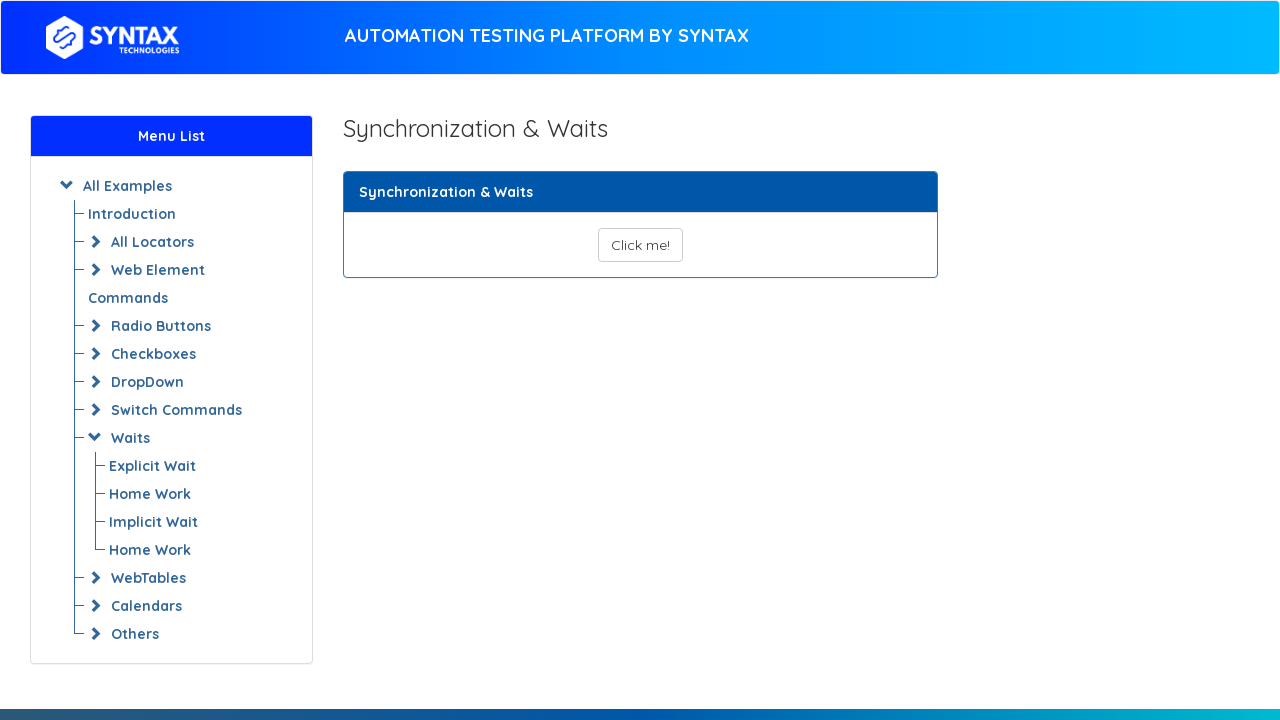

Navigated to synchronization-waits-homework.php
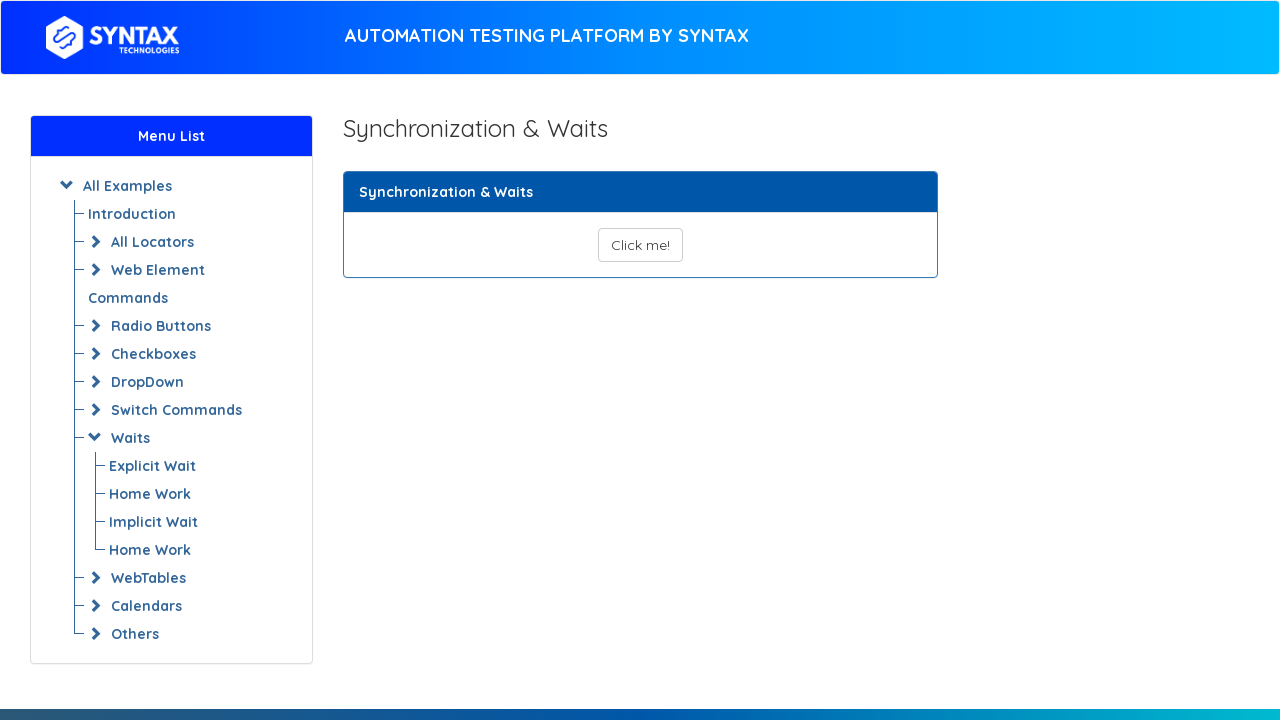

Clicked button to reveal checkbox options at (640, 245) on button#show_text_synchronize_three
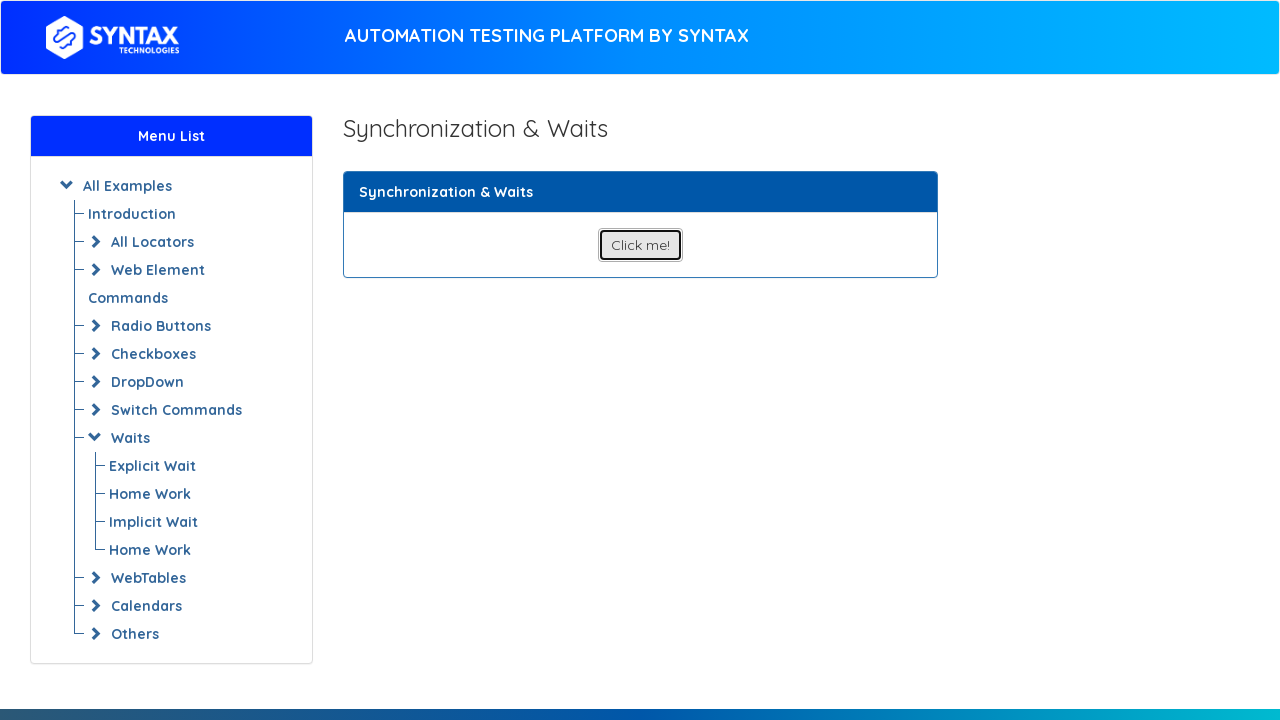

Selected Option 1 checkbox at (608, 345) on input[value='Option-1']
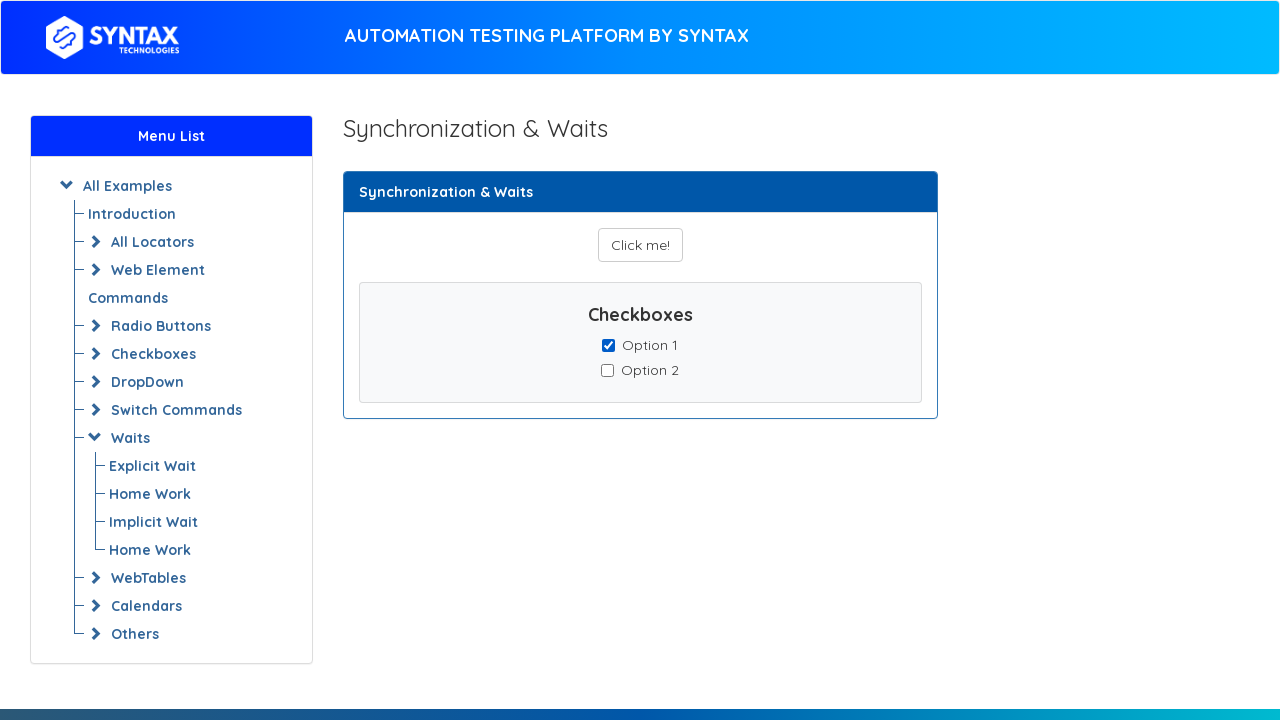

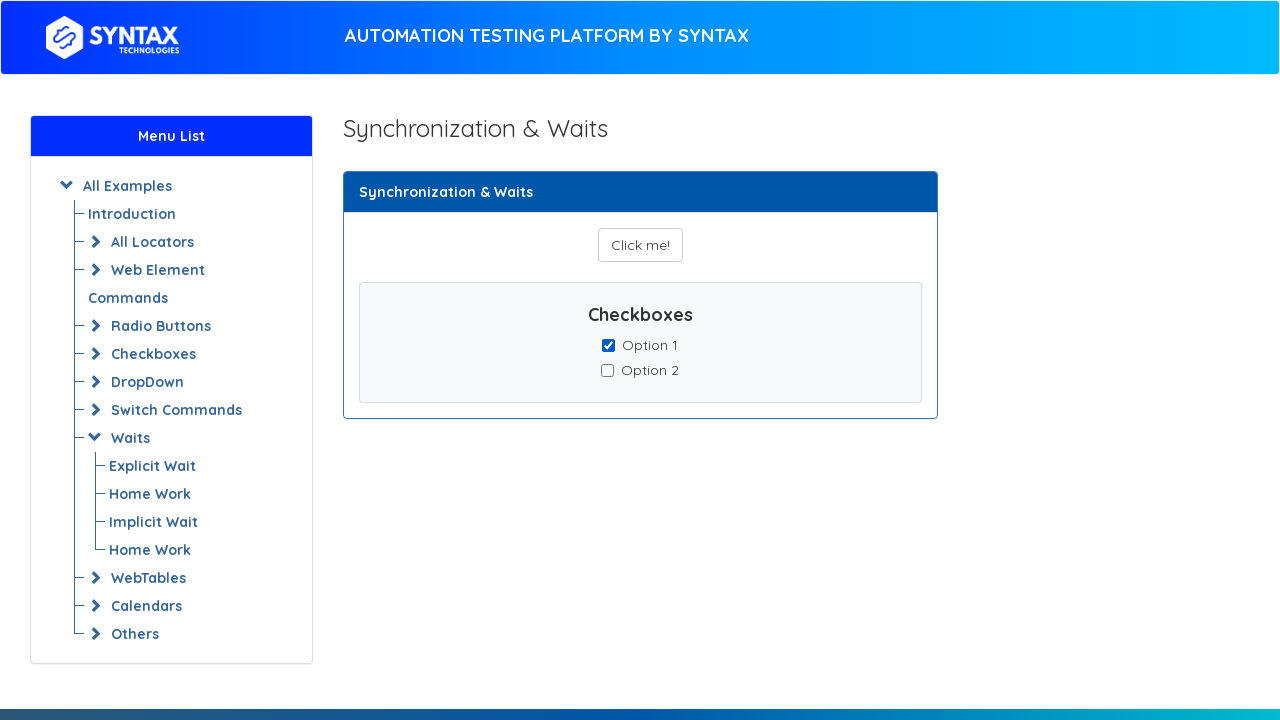